Tests checkbox functionality by verifying initial states and toggling checkboxes to change their selection status

Starting URL: https://practice.cydeo.com/checkboxes

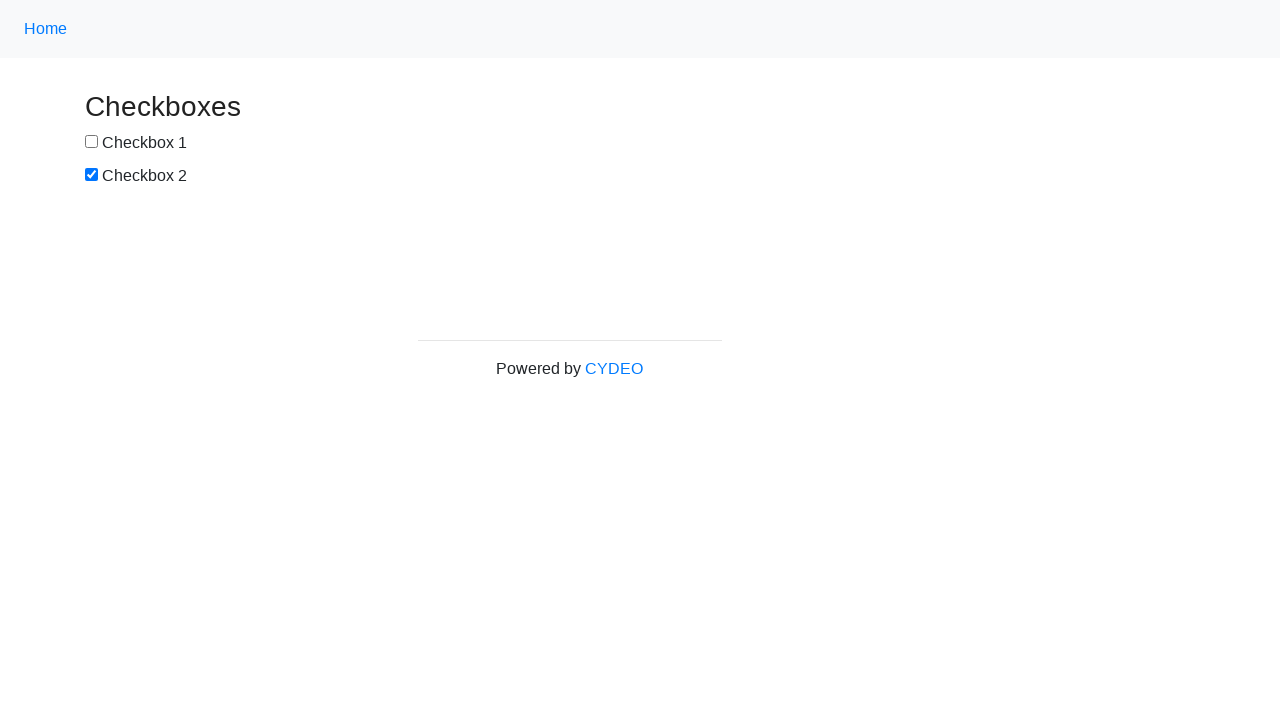

Located checkbox 1 element (#box1)
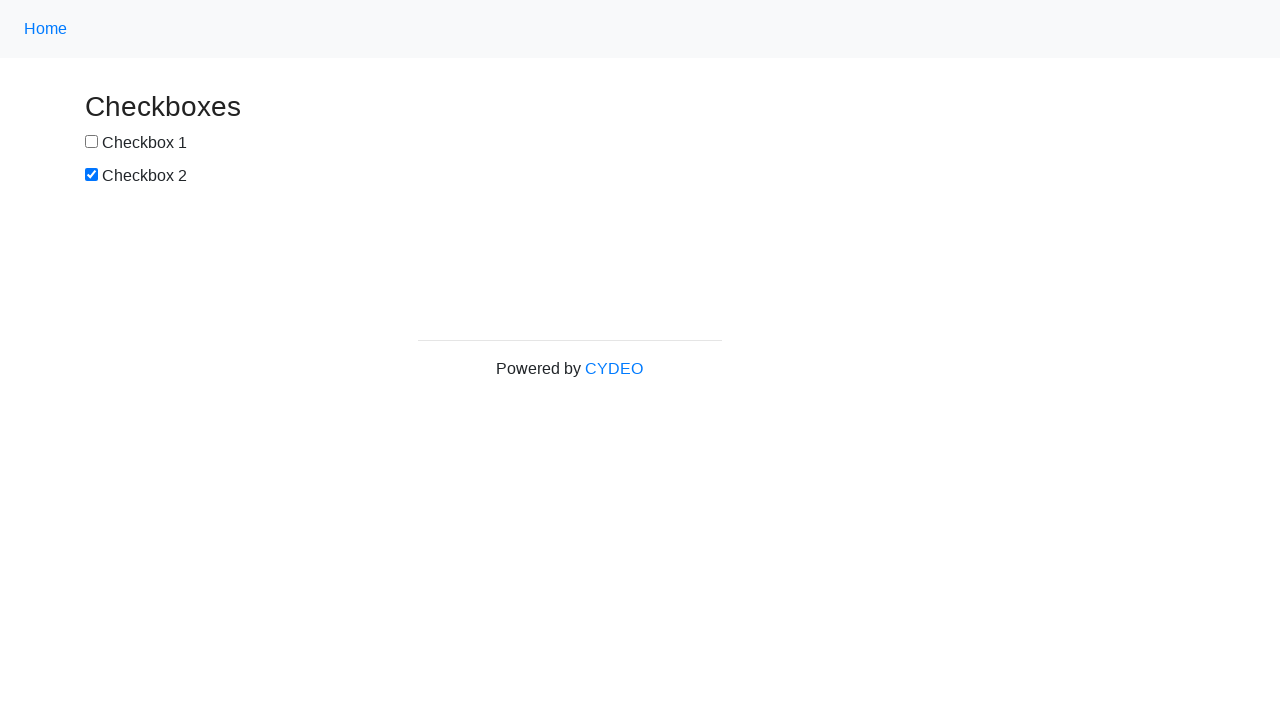

Verified checkbox 1 is not selected initially
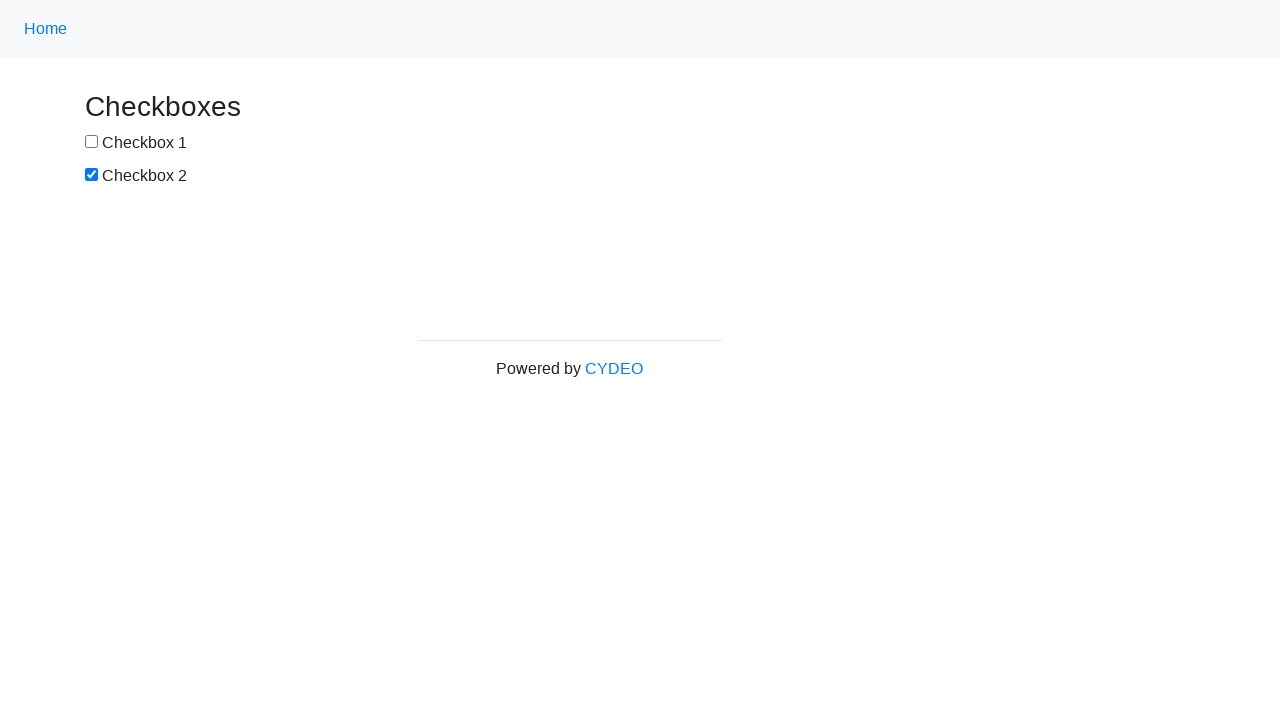

Located checkbox 2 element (input[name='checkbox2'])
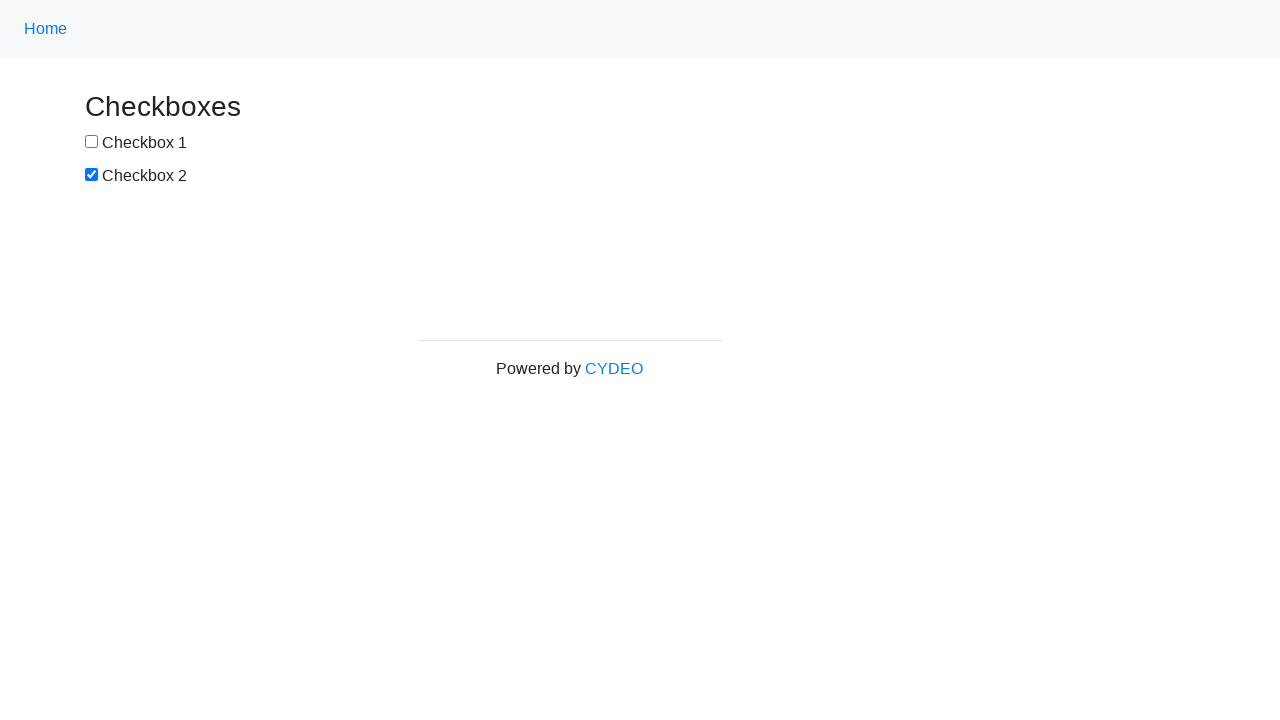

Verified checkbox 2 is selected initially
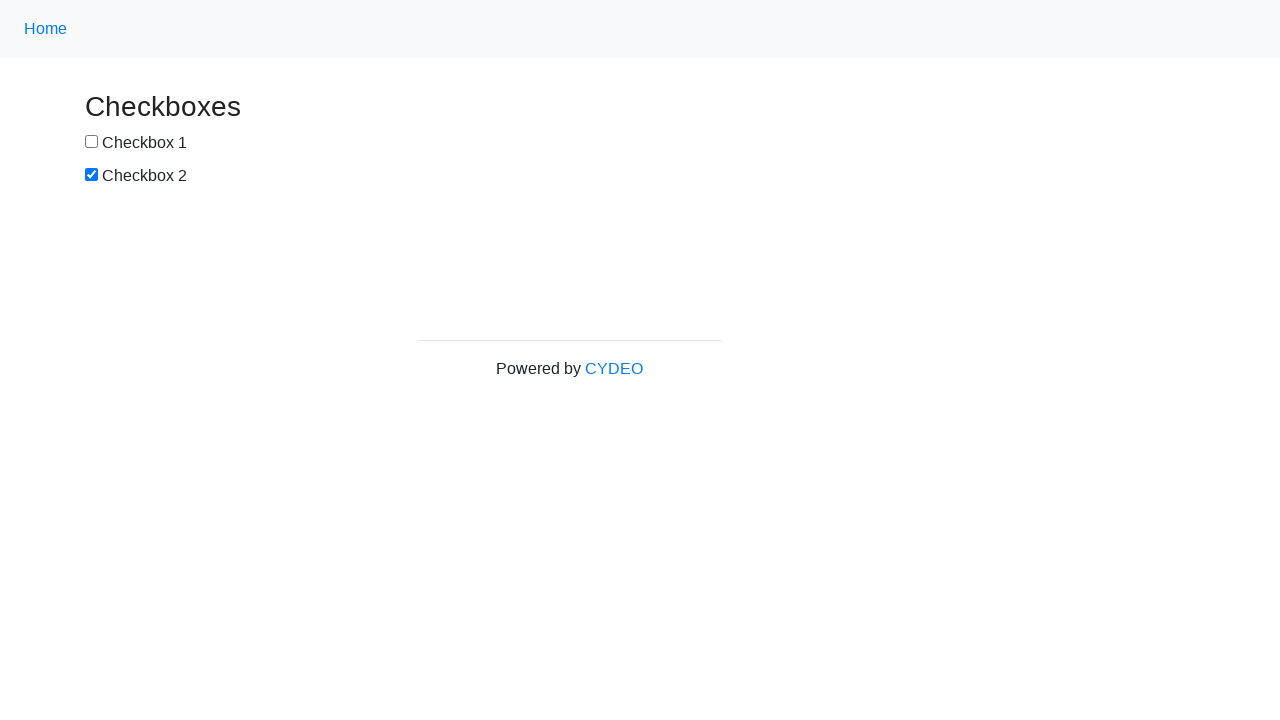

Clicked checkbox 1 to select it at (92, 142) on #box1
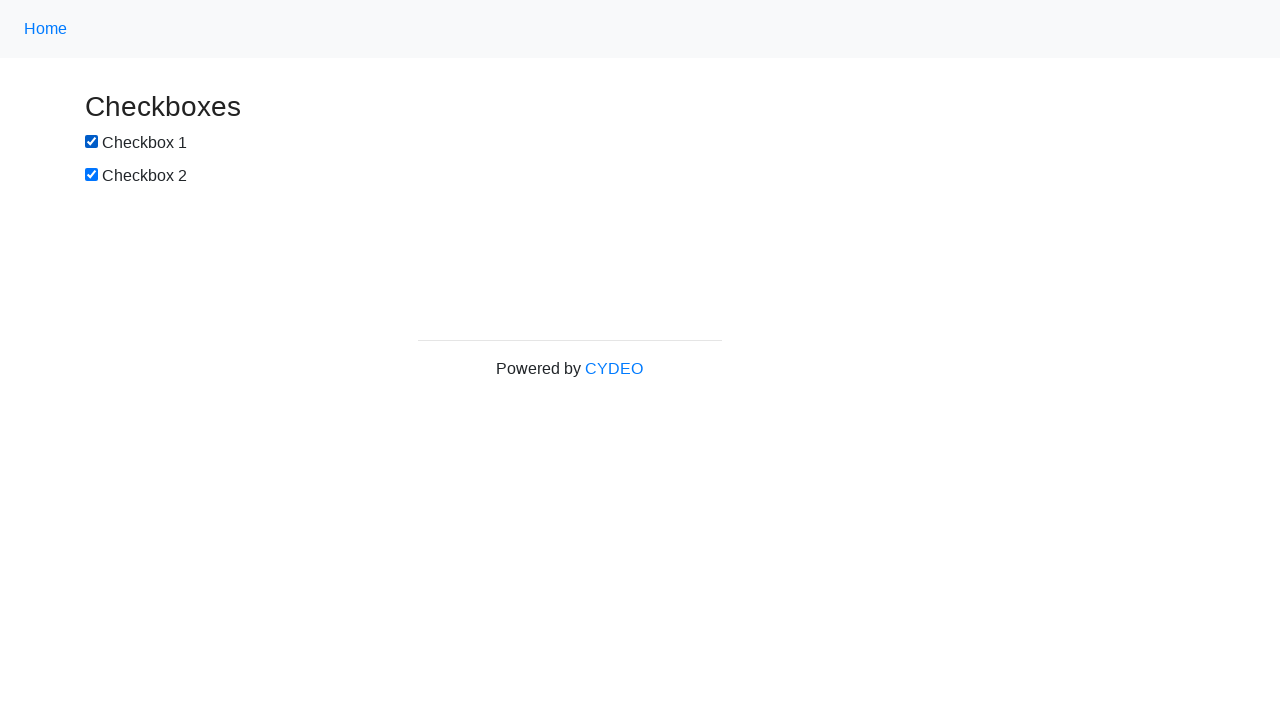

Clicked checkbox 2 to deselect it at (92, 175) on input[name='checkbox2']
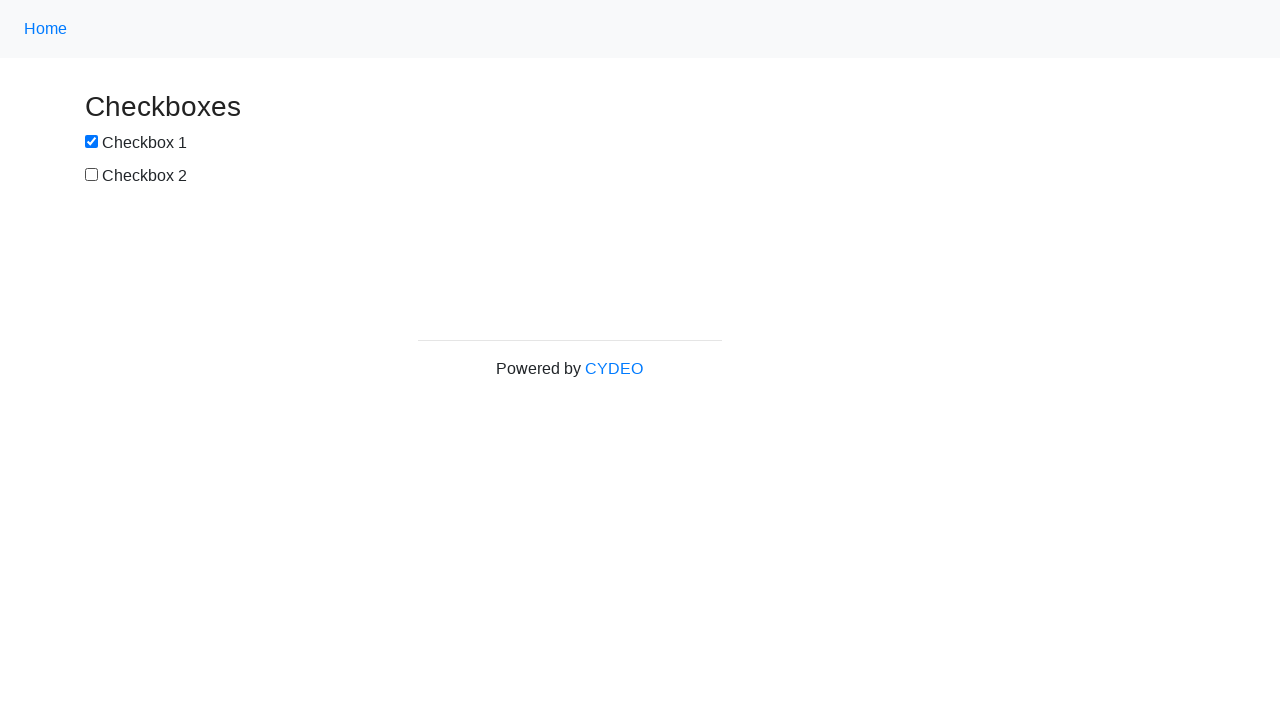

Verified checkbox 1 is now selected after clicking
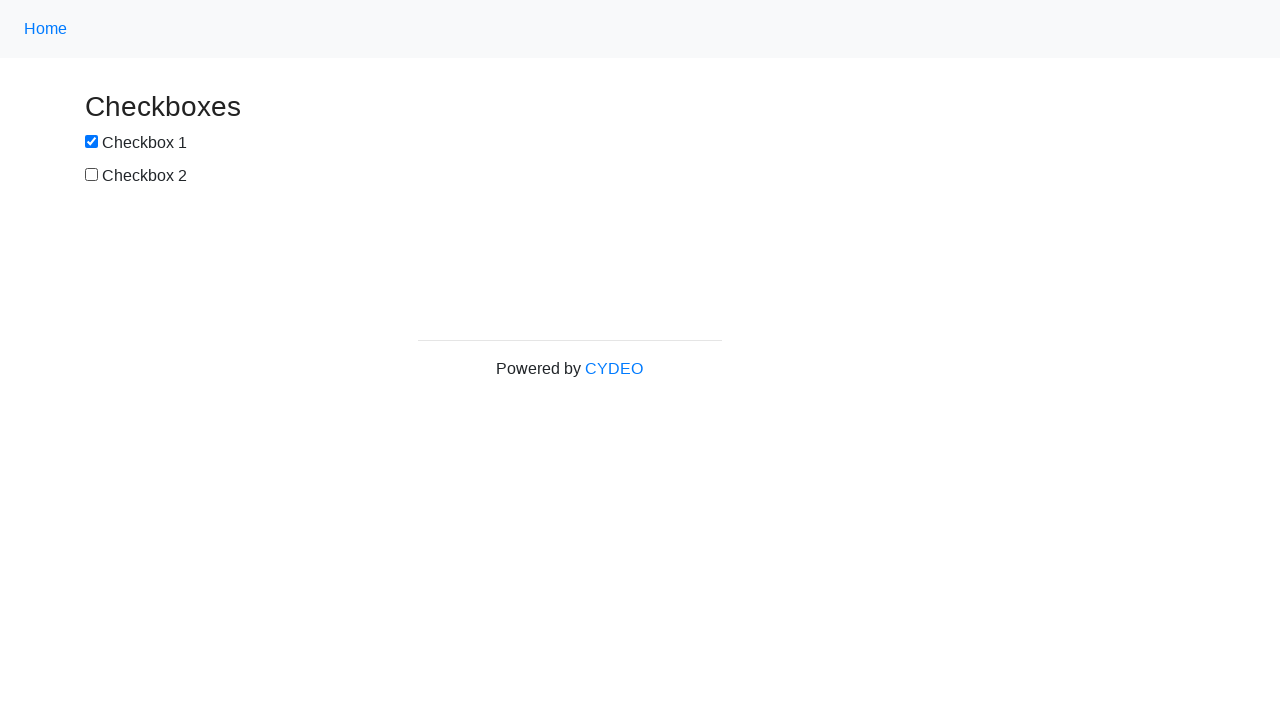

Verified checkbox 2 is now deselected after clicking
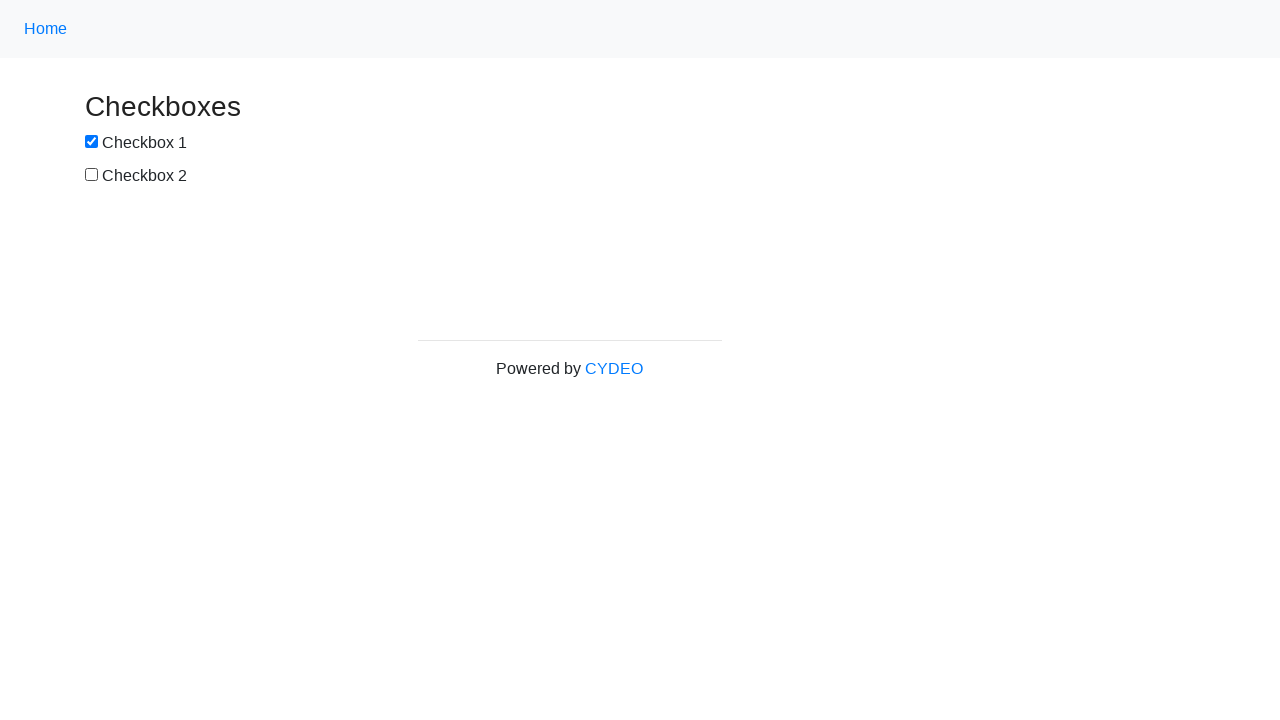

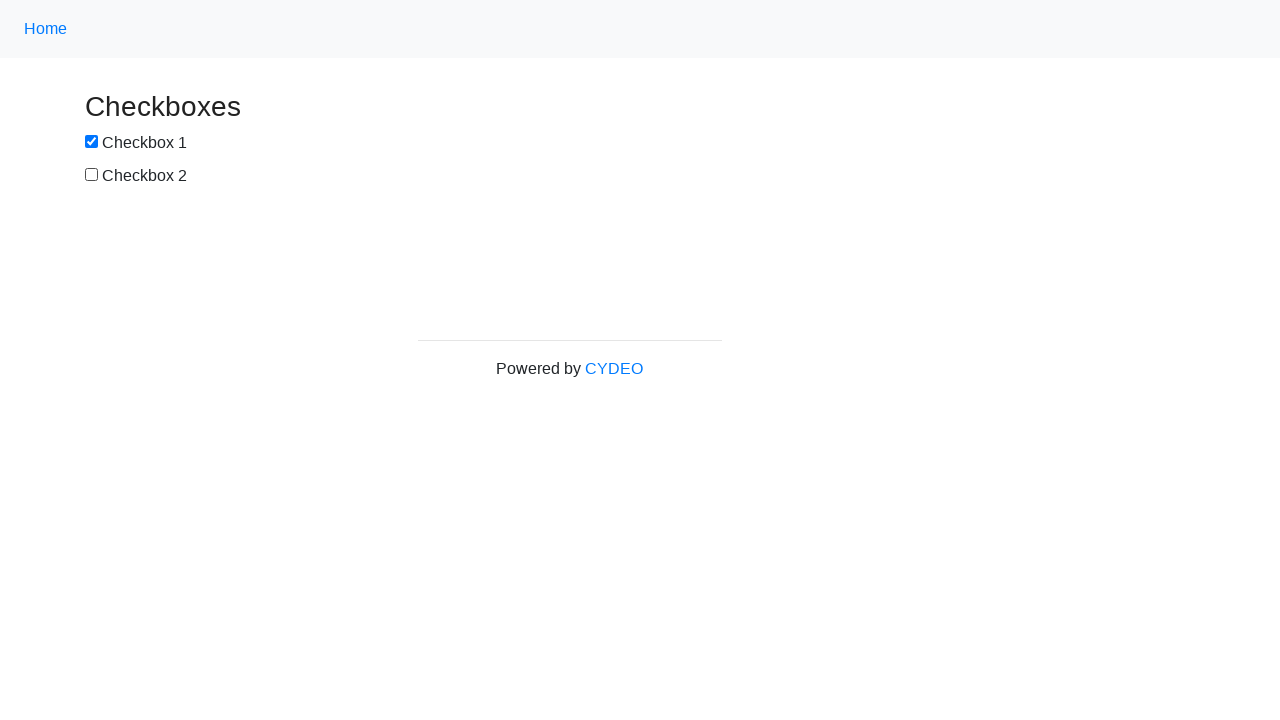